Tests that the homepage loads and the "Вход" (Login/Enter) button is clickable by navigating to the site and clicking the login button.

Starting URL: http://dnepr.i-mne.com/

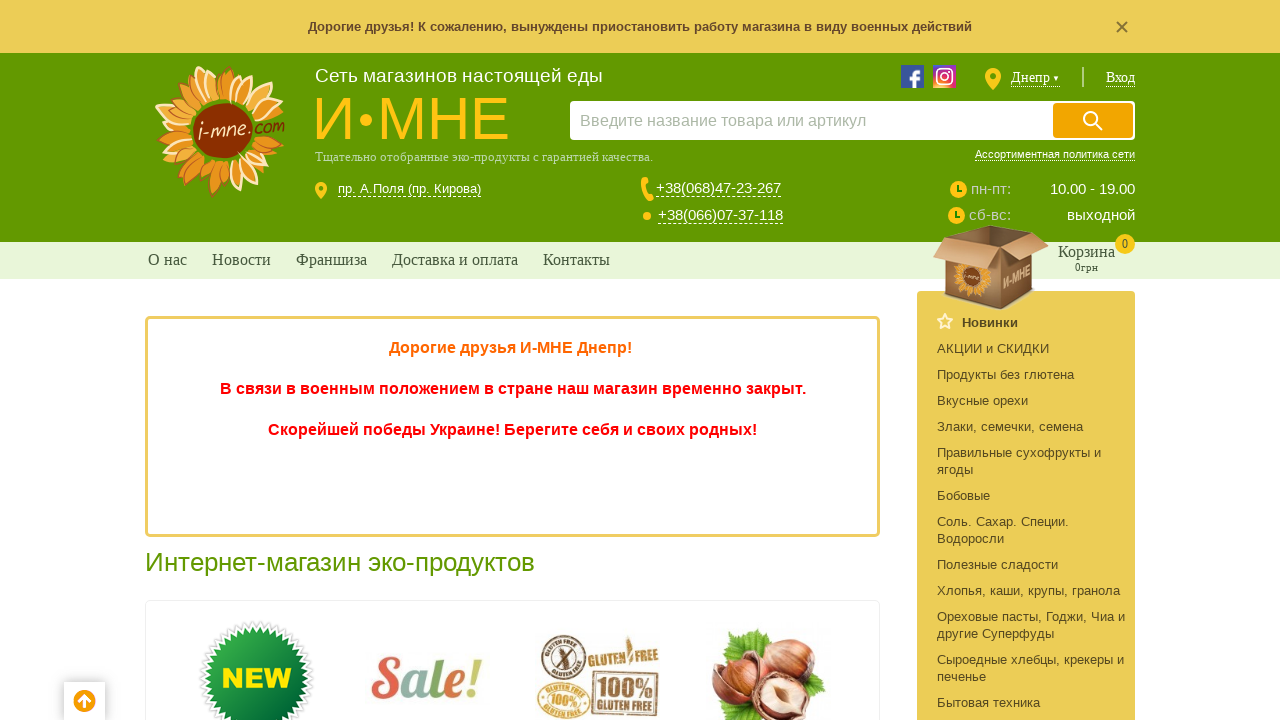

Navigated to homepage http://dnepr.i-mne.com/
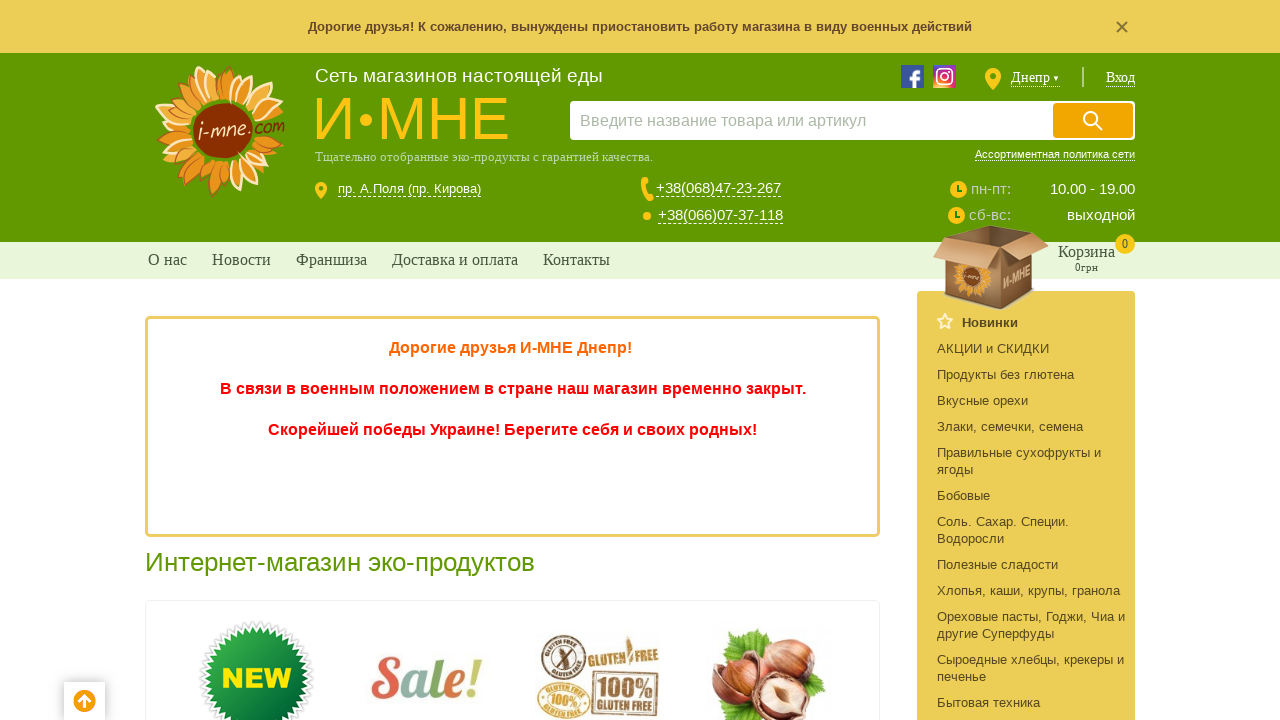

Clicked the 'Вход' (Login/Enter) button at (1120, 78) on xpath=//a[contains(text(),'Вход')]
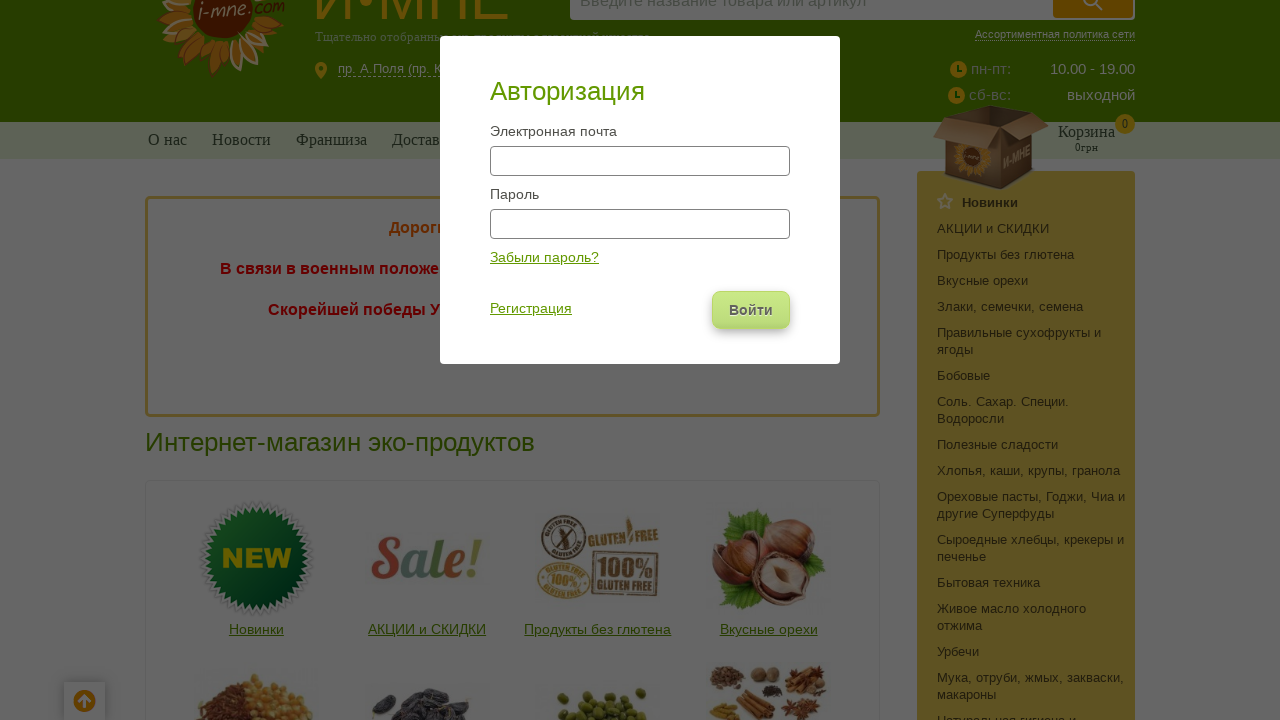

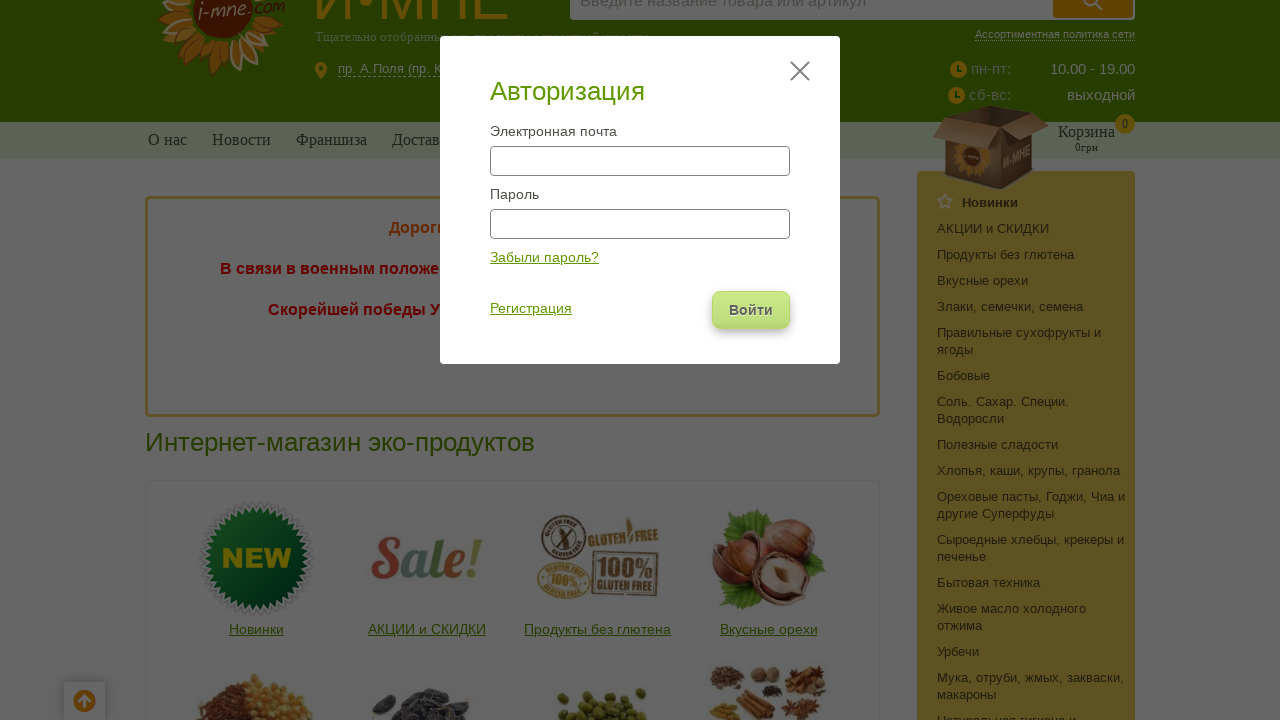